Tests simple JavaScript alert handling by clicking a button that triggers an alert and then accepting/dismissing the alert dialog

Starting URL: https://demo.automationtesting.in/Alerts.html

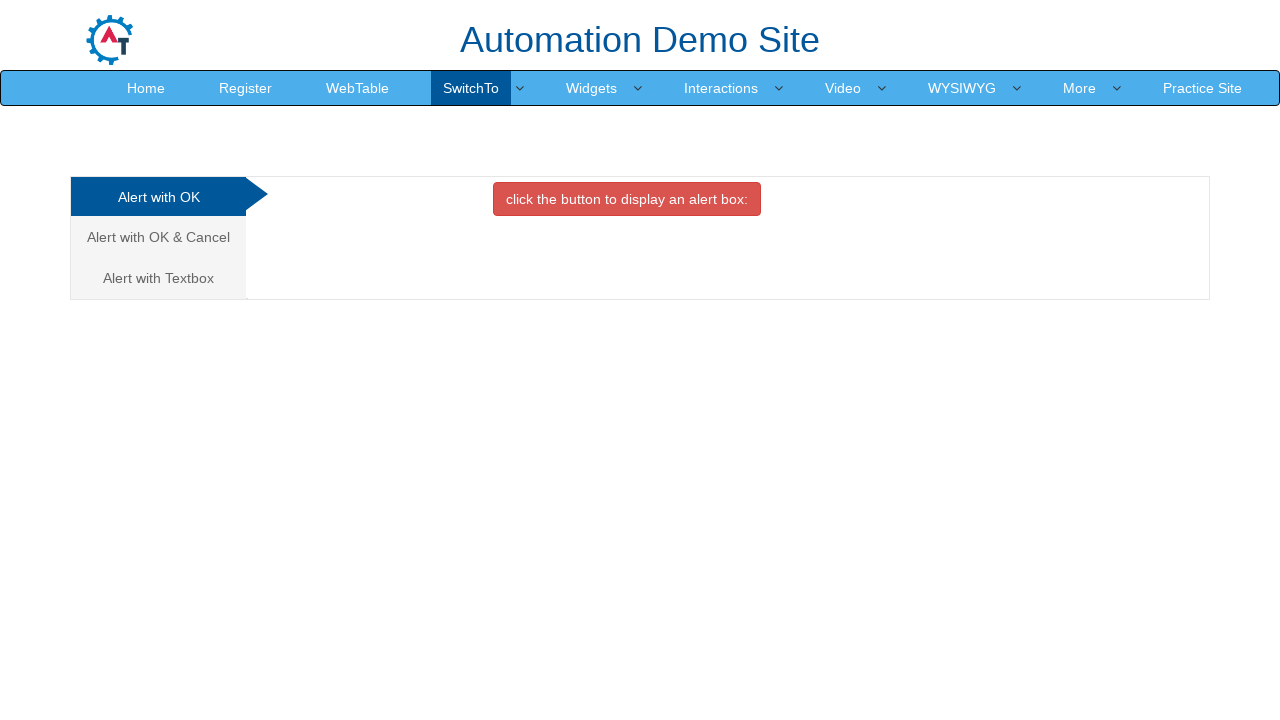

Clicked button to trigger simple alert at (627, 199) on button[onclick='alertbox()']
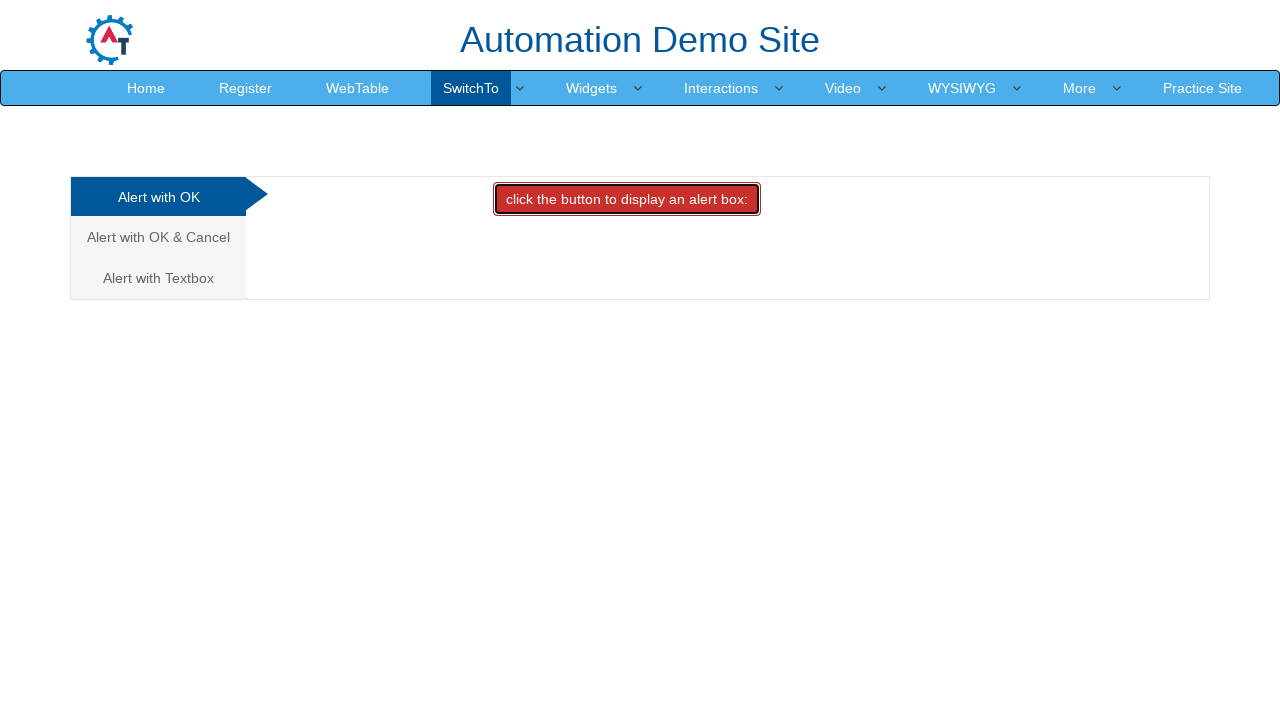

Set up dialog handler to accept alerts
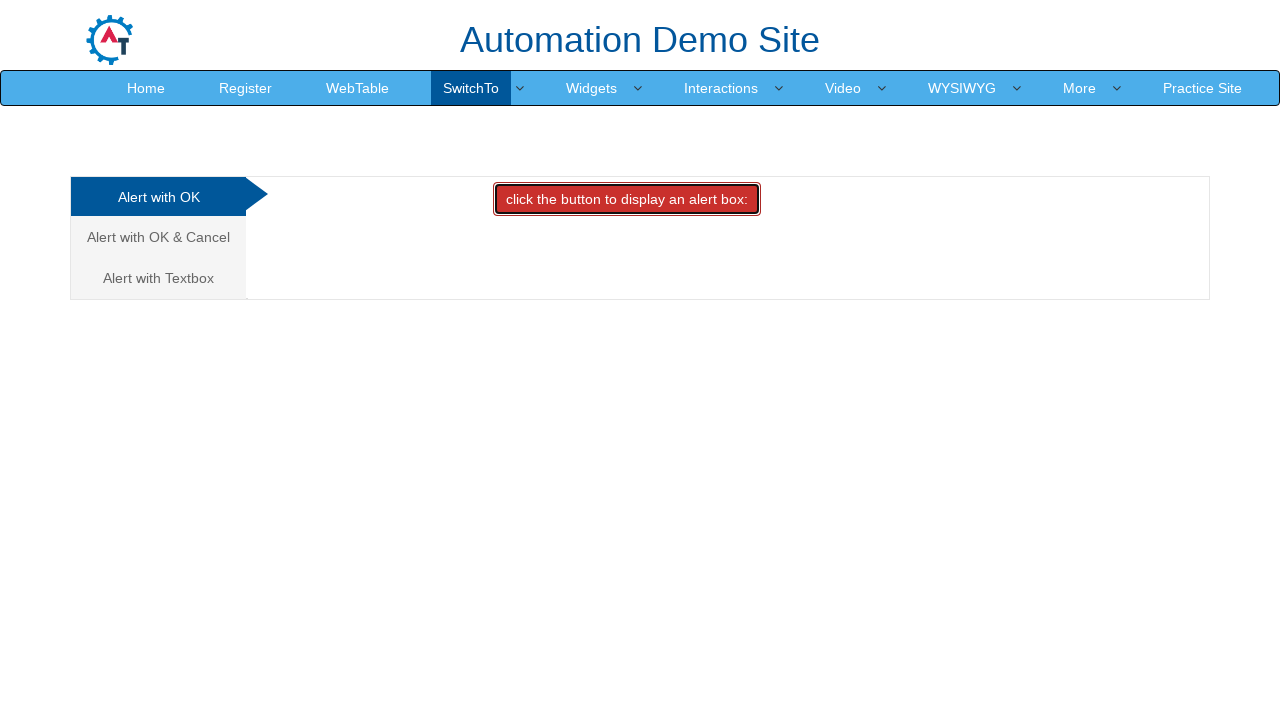

Configured alternative dialog handler
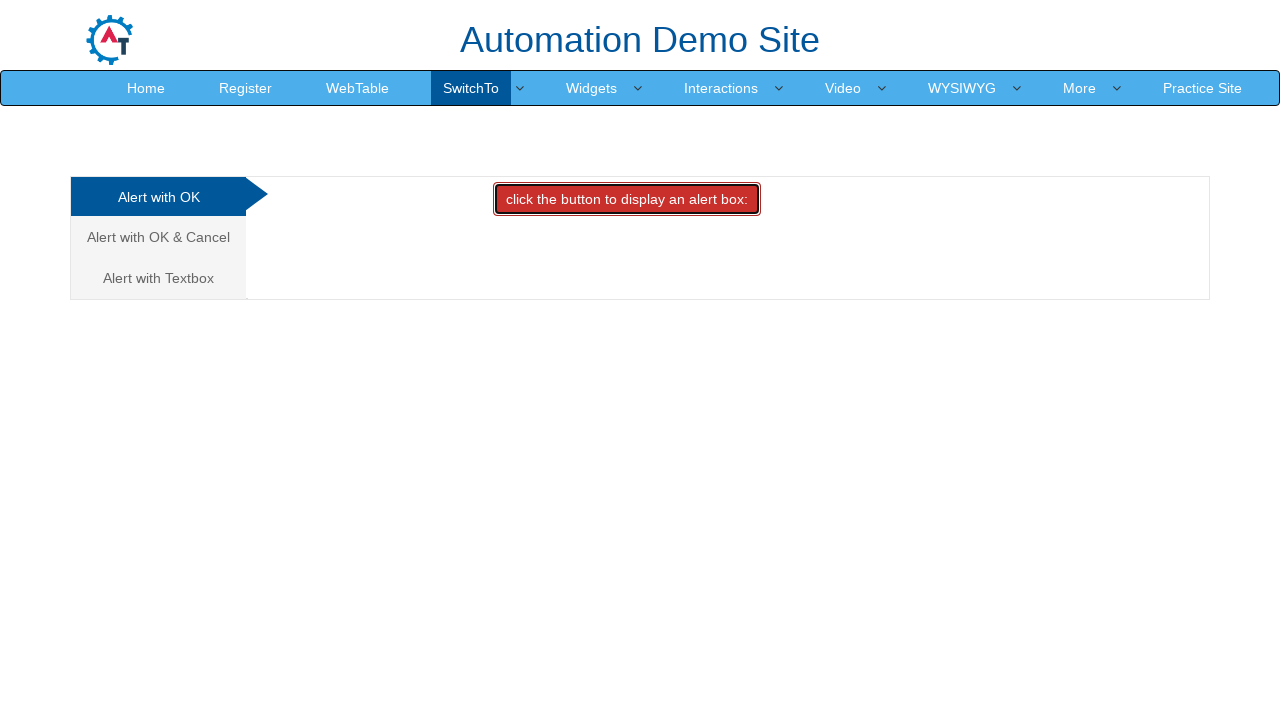

Clicked button to trigger alert with dialog handler active at (627, 199) on button[onclick='alertbox()']
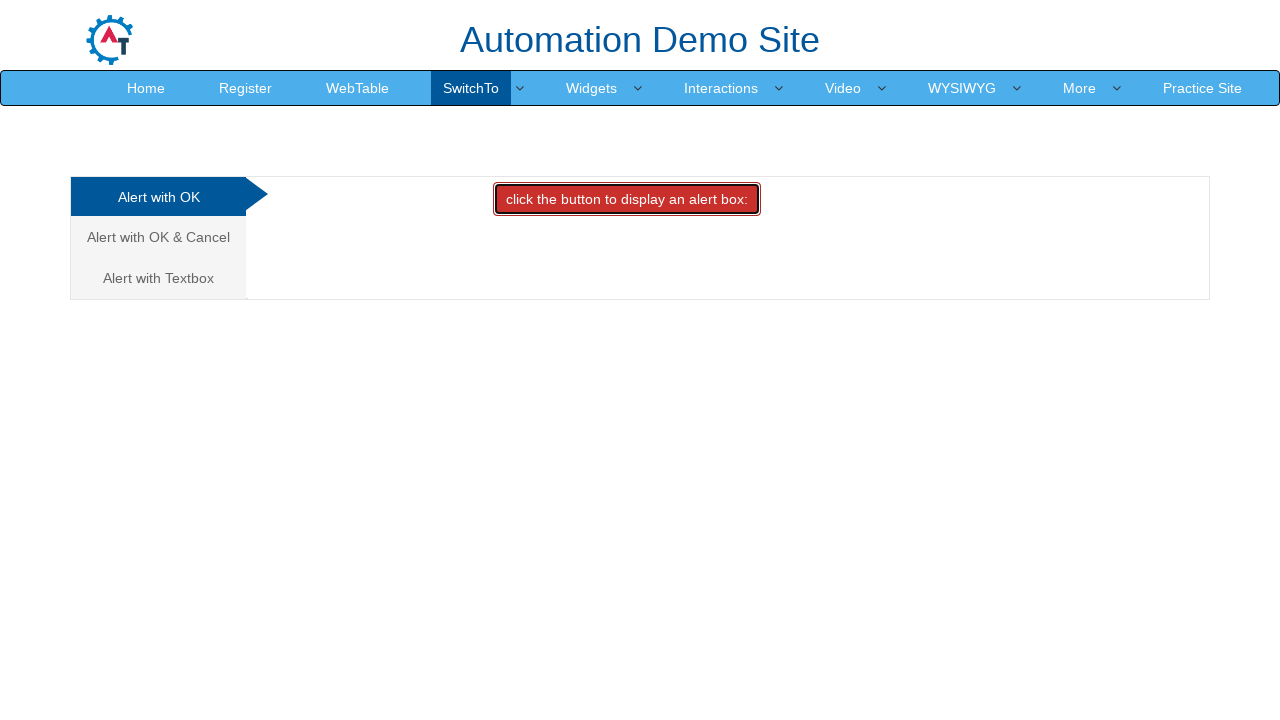

Waited 500ms for alert to be processed
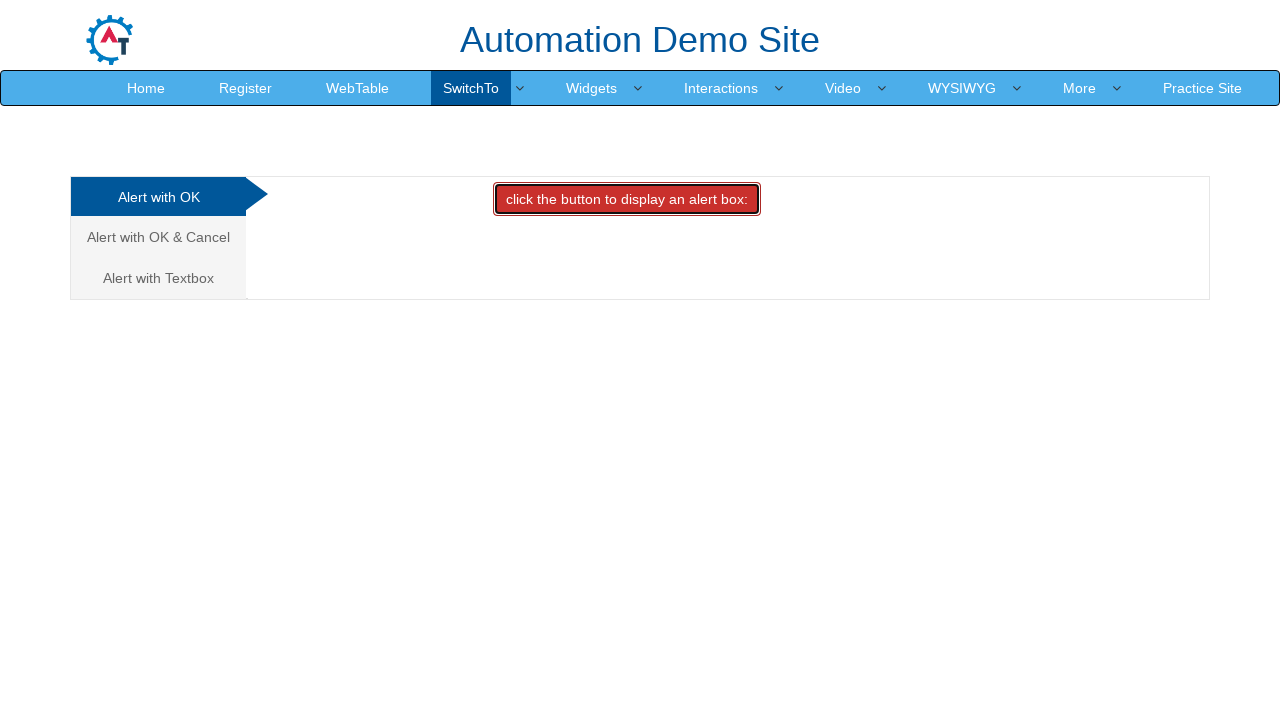

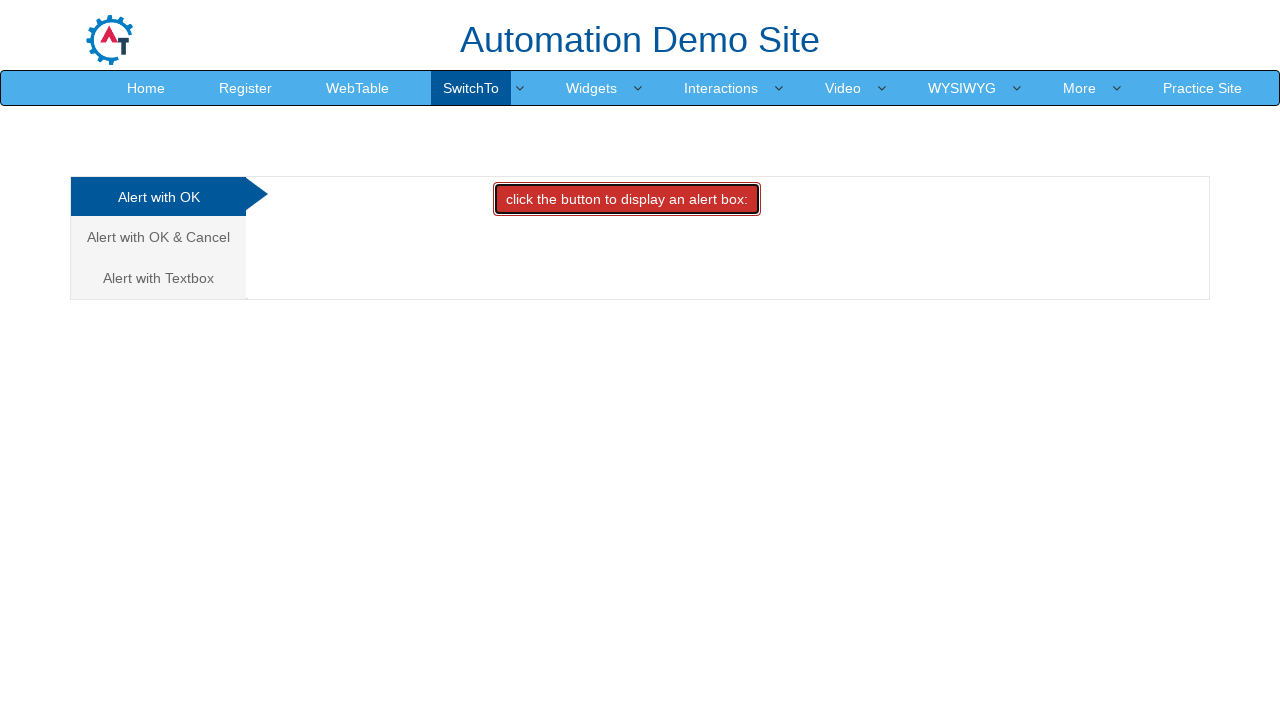